Tests navigation menu interaction on W3Schools by hovering over and clicking the tutorials navigation button

Starting URL: https://www.w3schools.com/

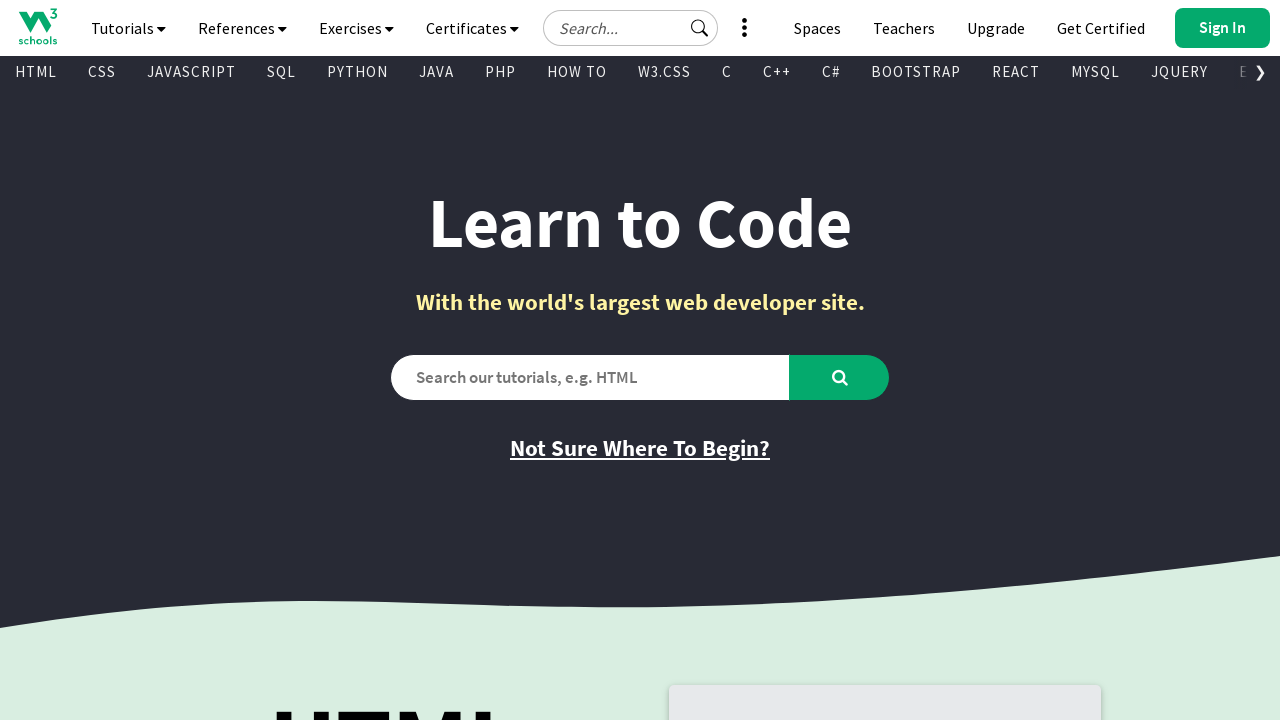

Hovered over tutorials navigation button at (128, 28) on xpath=//*[@id="navbtn_tutorials"]
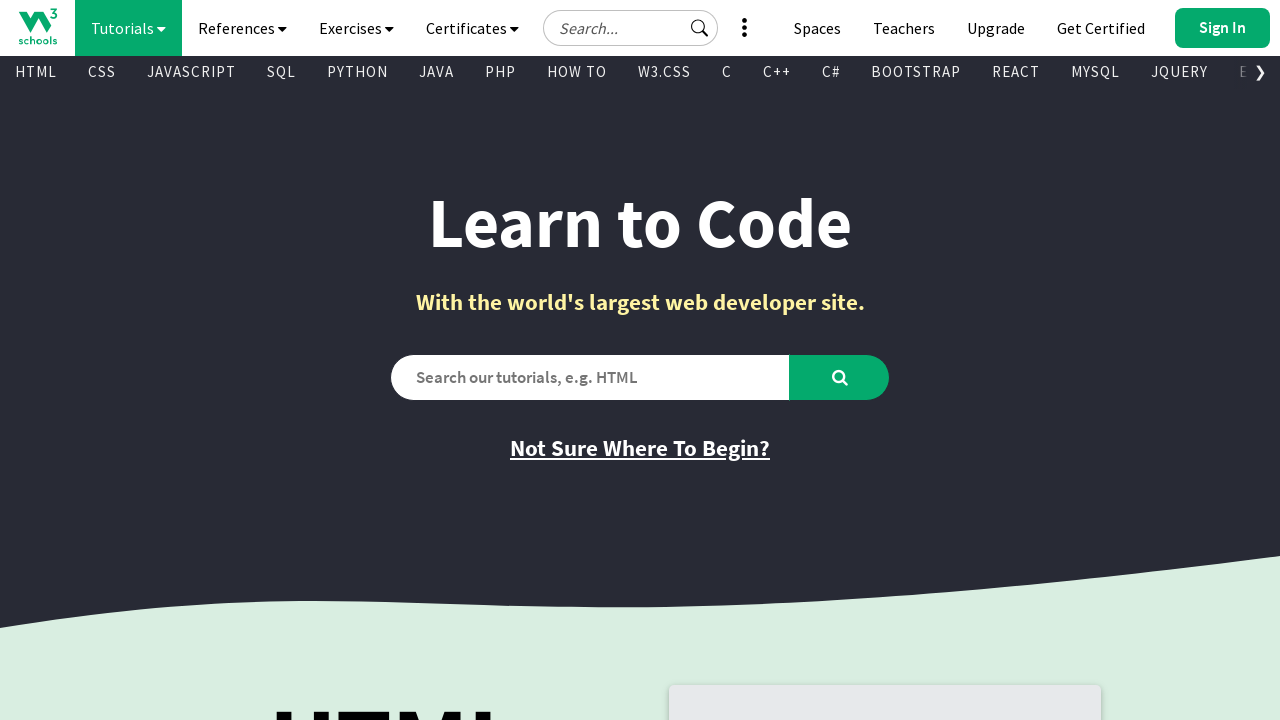

Clicked tutorials navigation button at (128, 28) on xpath=//*[@id="navbtn_tutorials"]
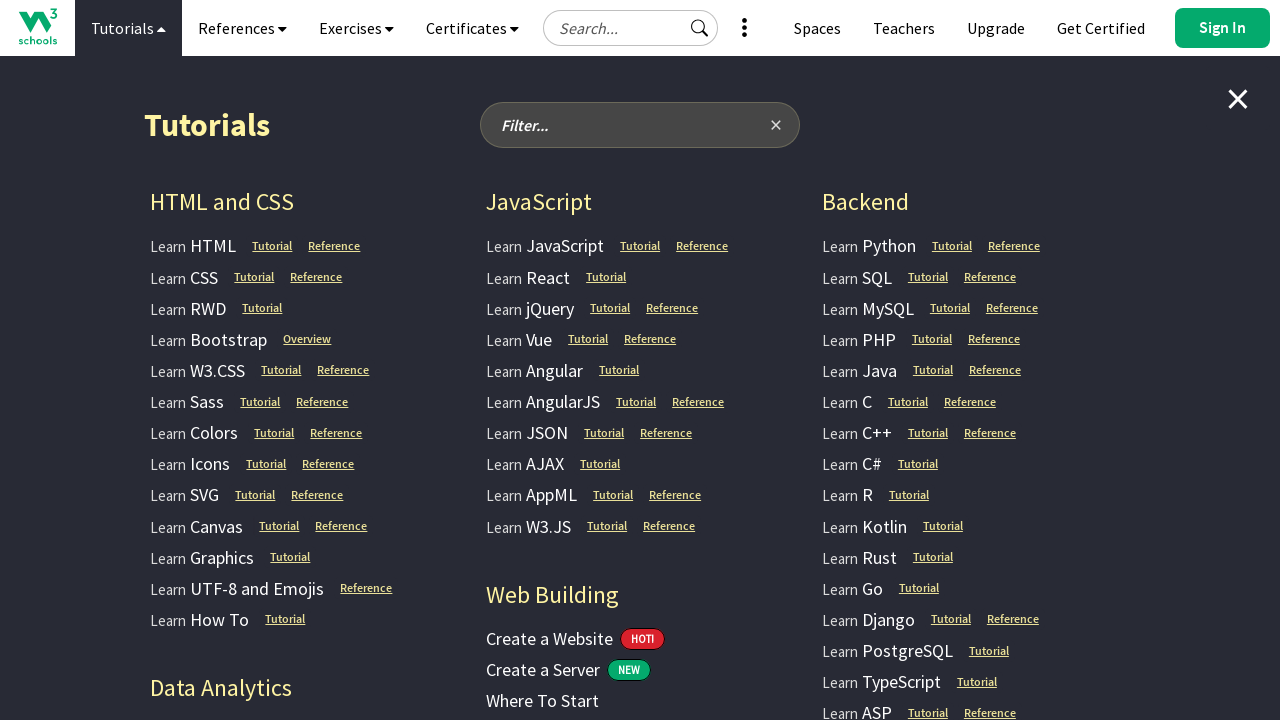

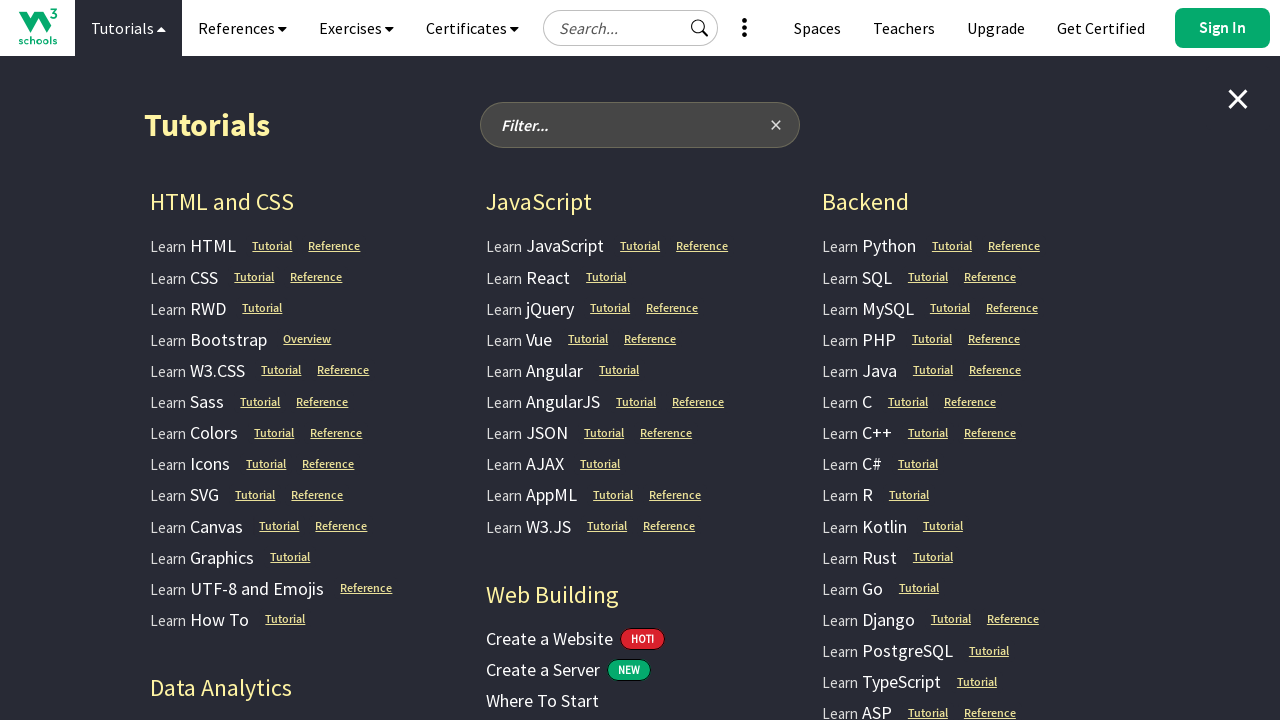